Tests that an incomplete todo item can be deleted

Starting URL: https://todomvc.com/examples/react/dist/

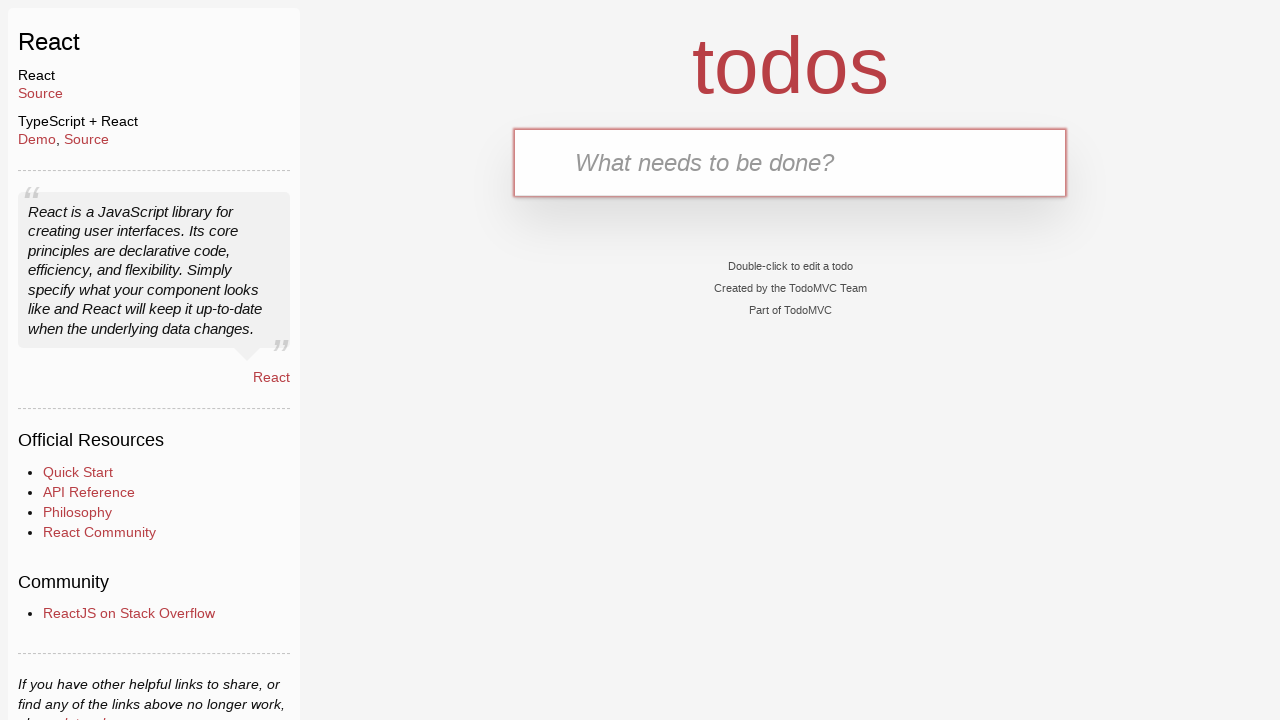

Filled new todo input field with 'test1' on .new-todo
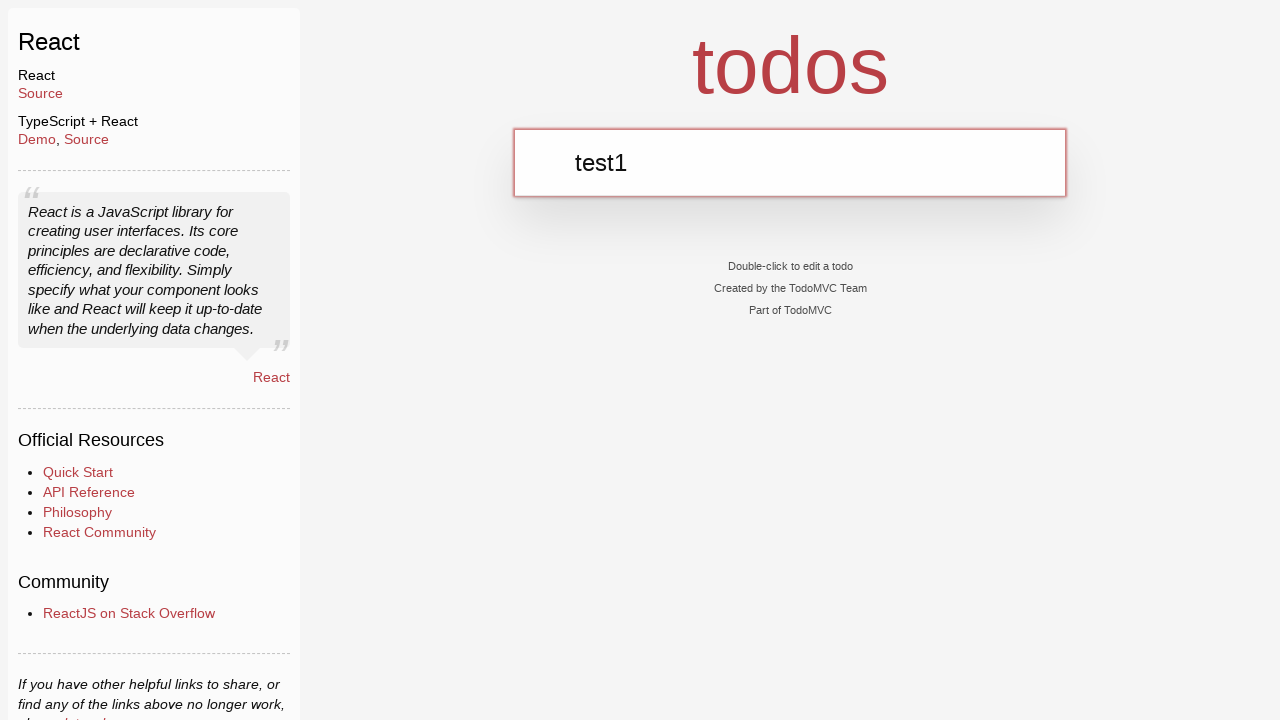

Pressed Enter to add the todo item on .new-todo
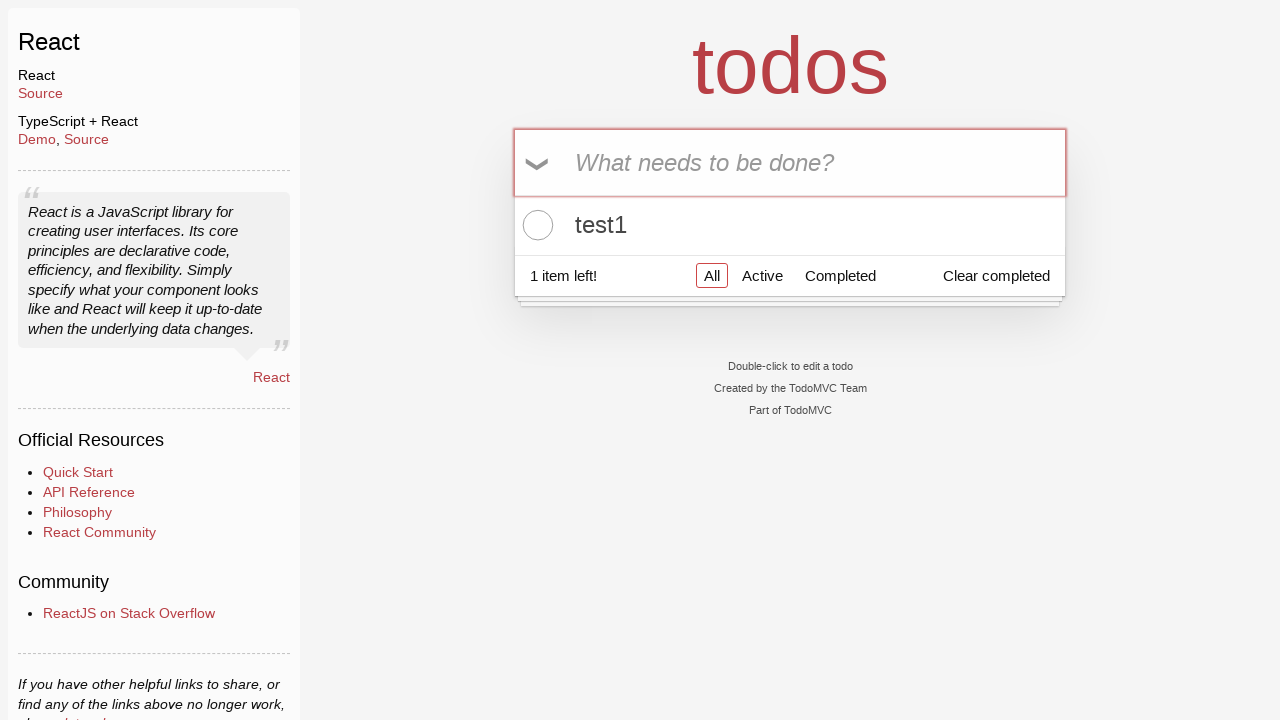

Hovered over todo item to reveal delete button at (790, 225) on ul.todo-list li
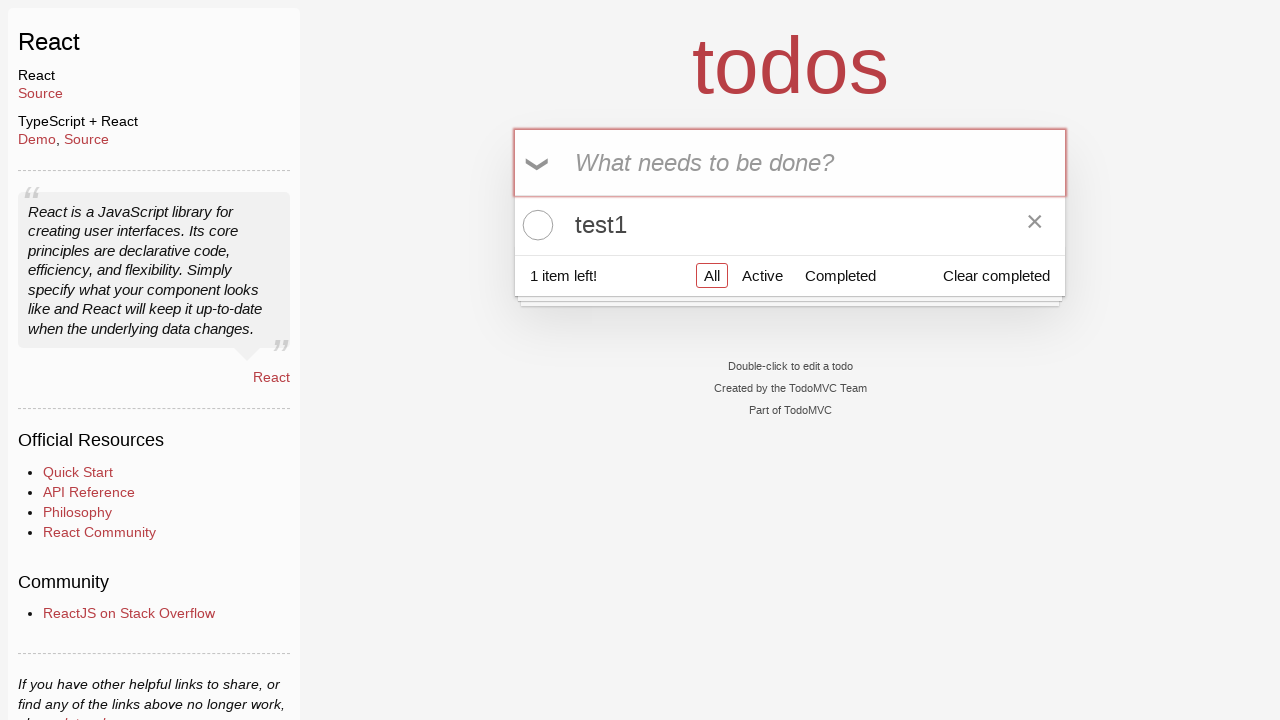

Clicked delete button to remove the todo item at (1035, 225) on ul.todo-list li .destroy
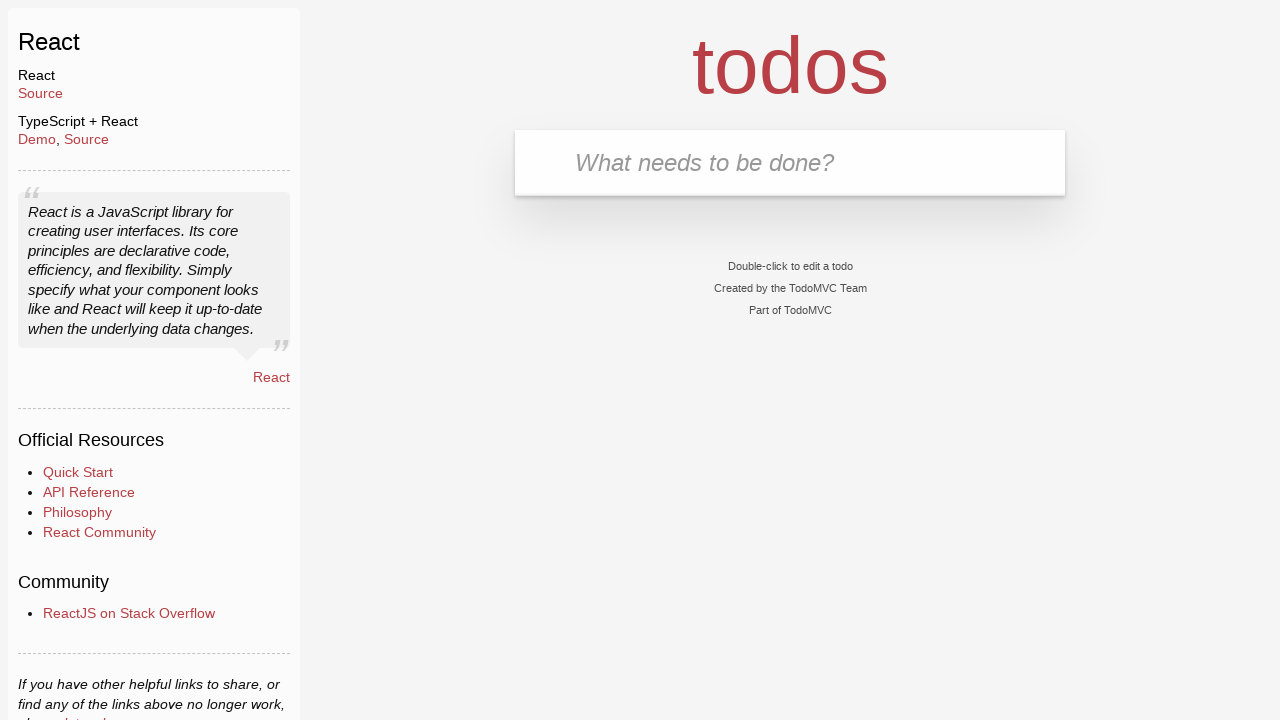

Waited 500ms for item removal to complete
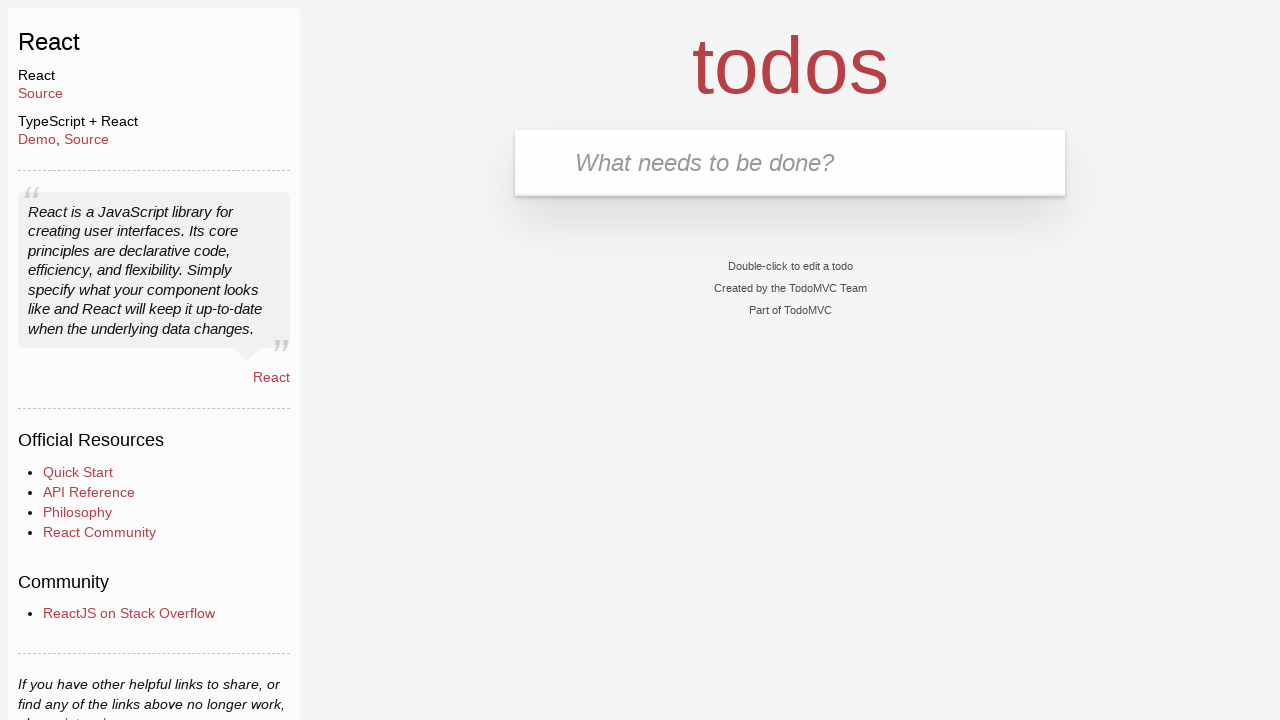

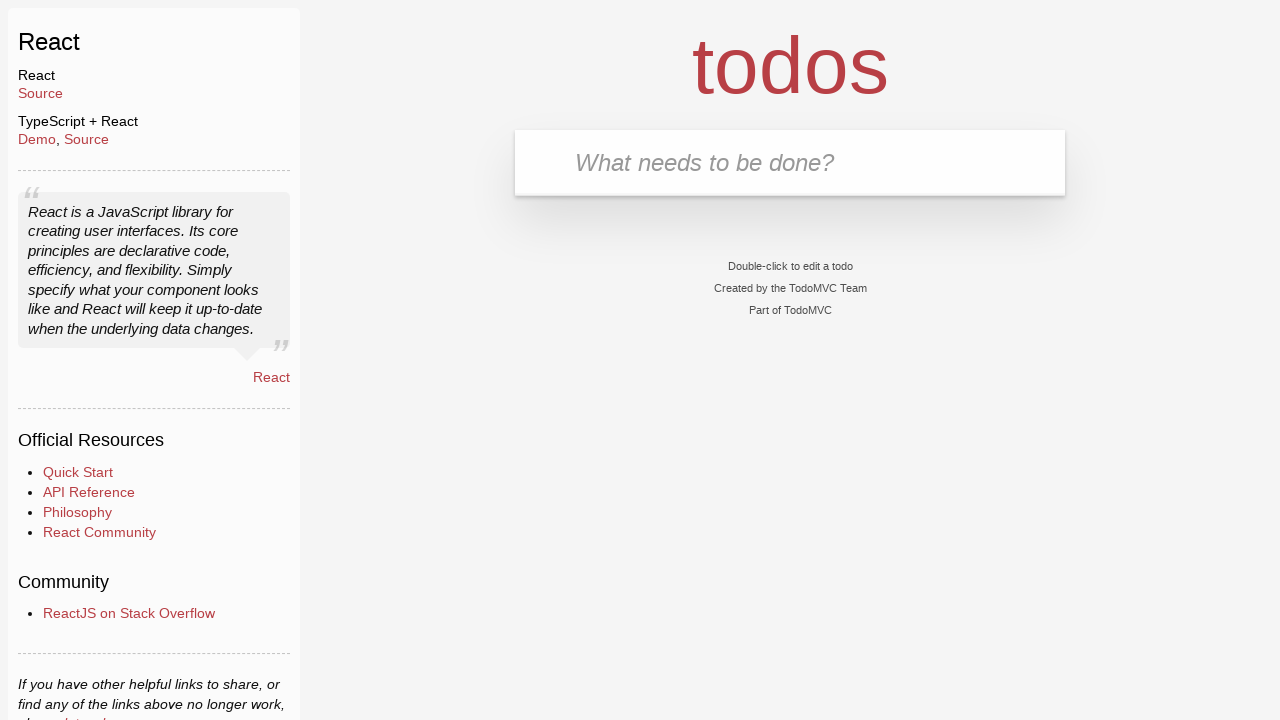